Tests a web form by entering "Selenium" into a text box, submitting the form, and verifying the success message displays "Received!"

Starting URL: https://www.selenium.dev/selenium/web/web-form.html

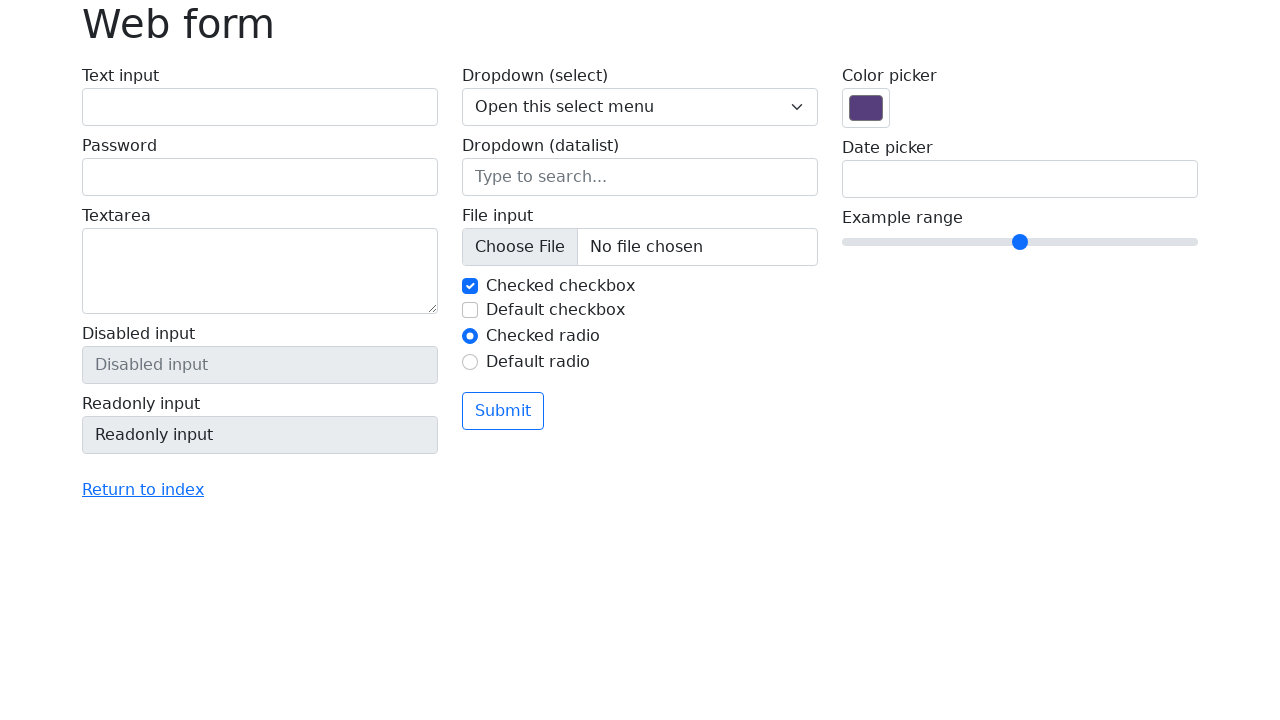

Filled text box with 'Selenium' on [name='my-text']
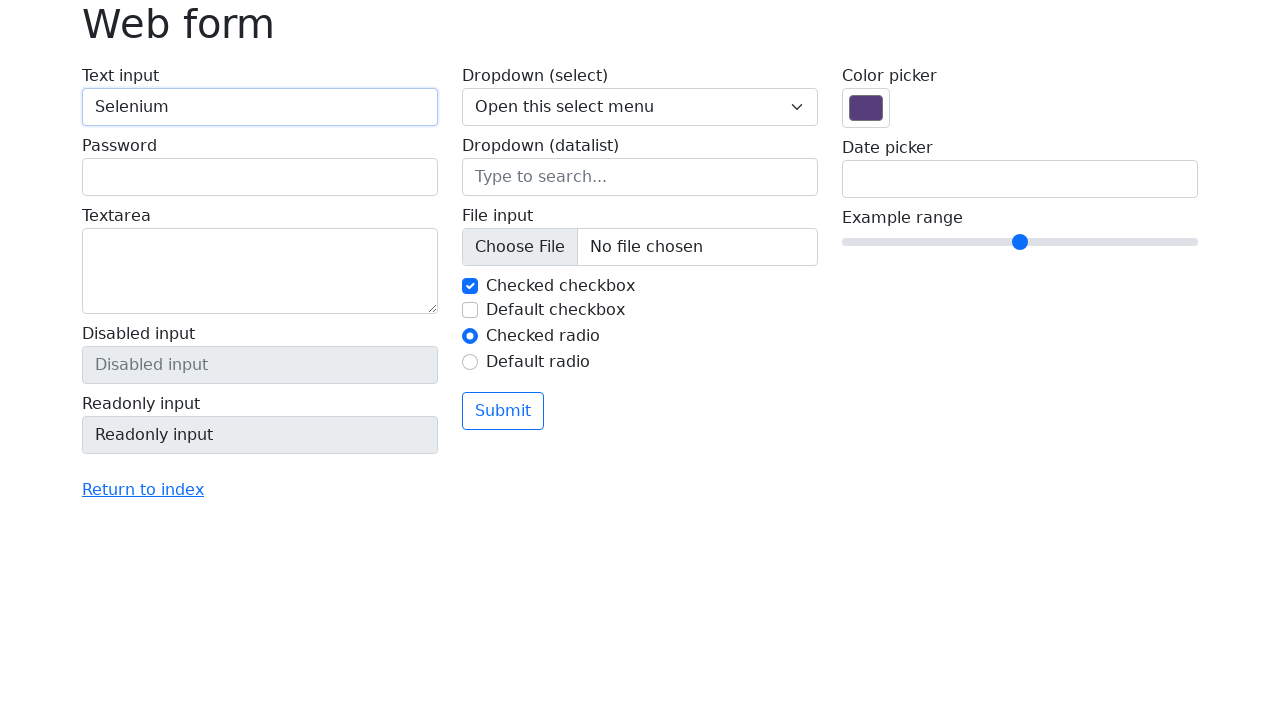

Clicked submit button to submit the form at (503, 411) on [type='submit']
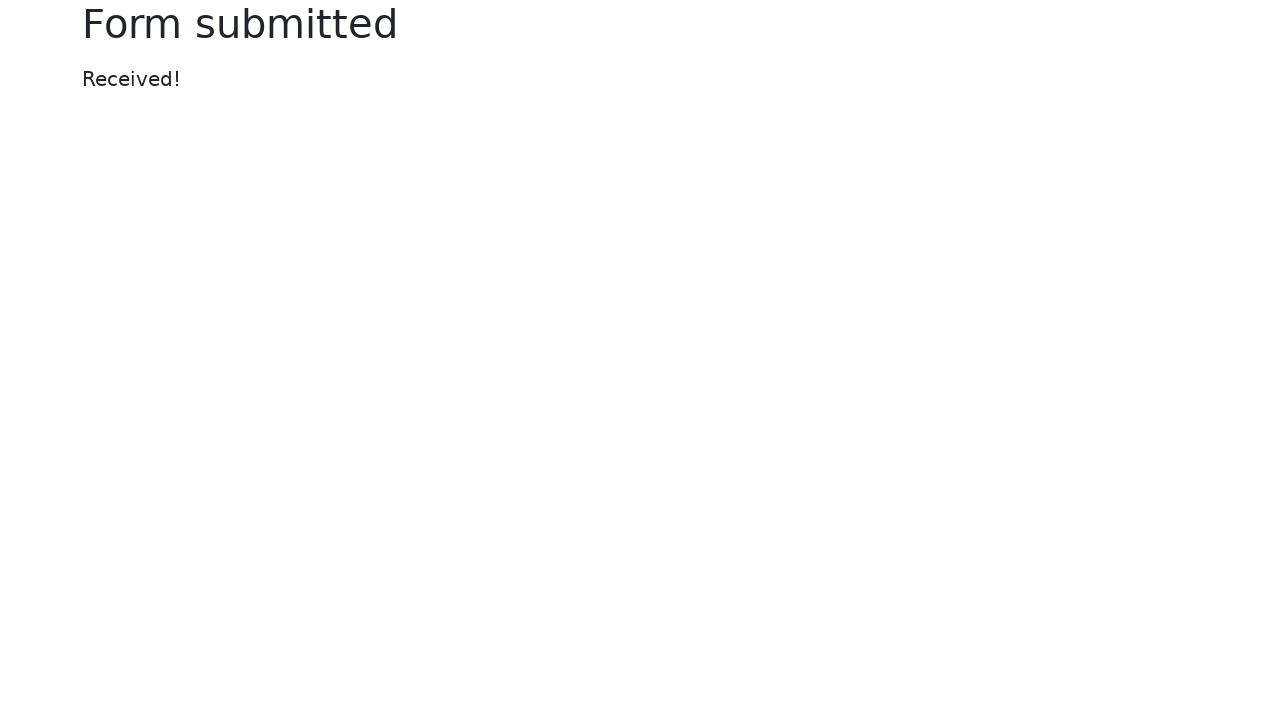

Success message element loaded
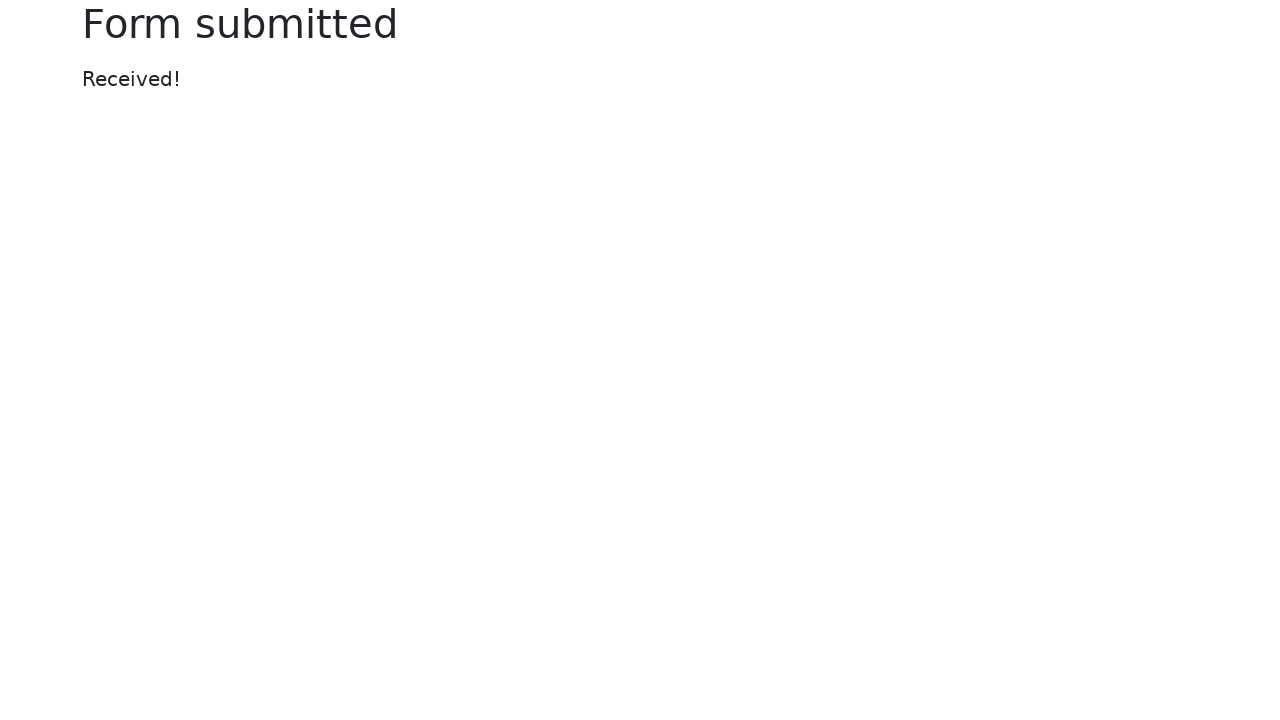

Verified success message displays 'Received!'
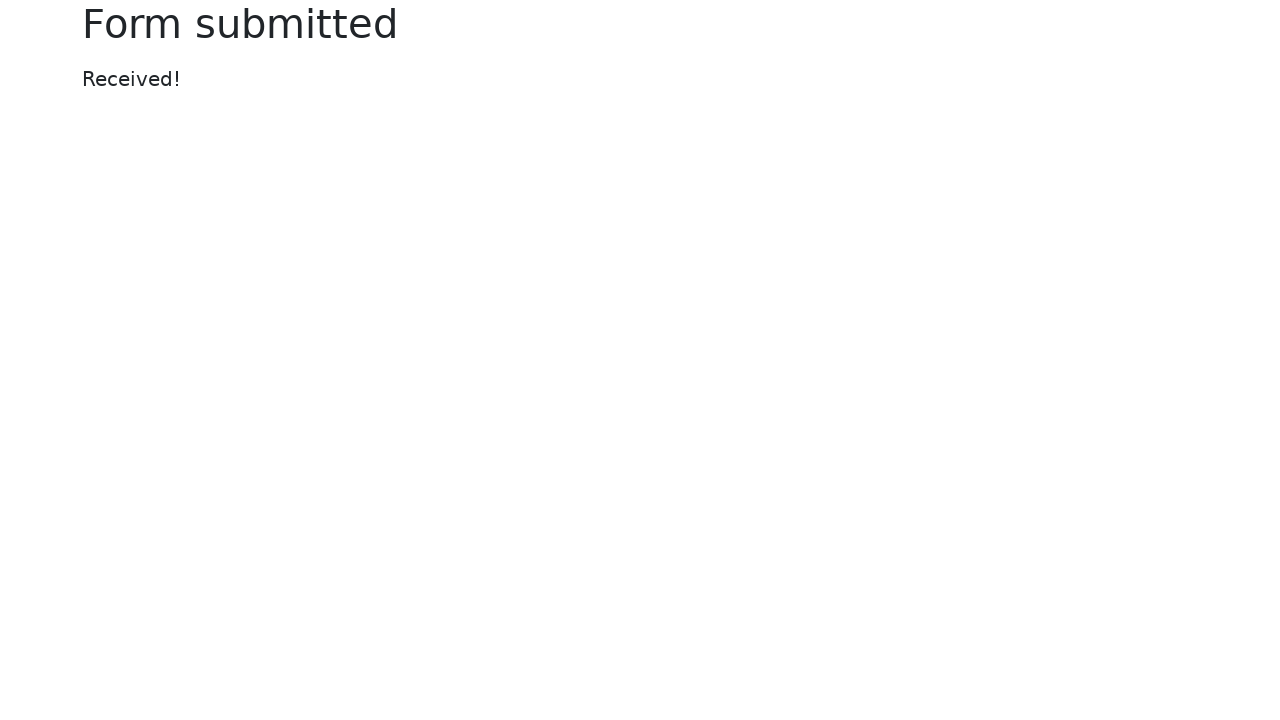

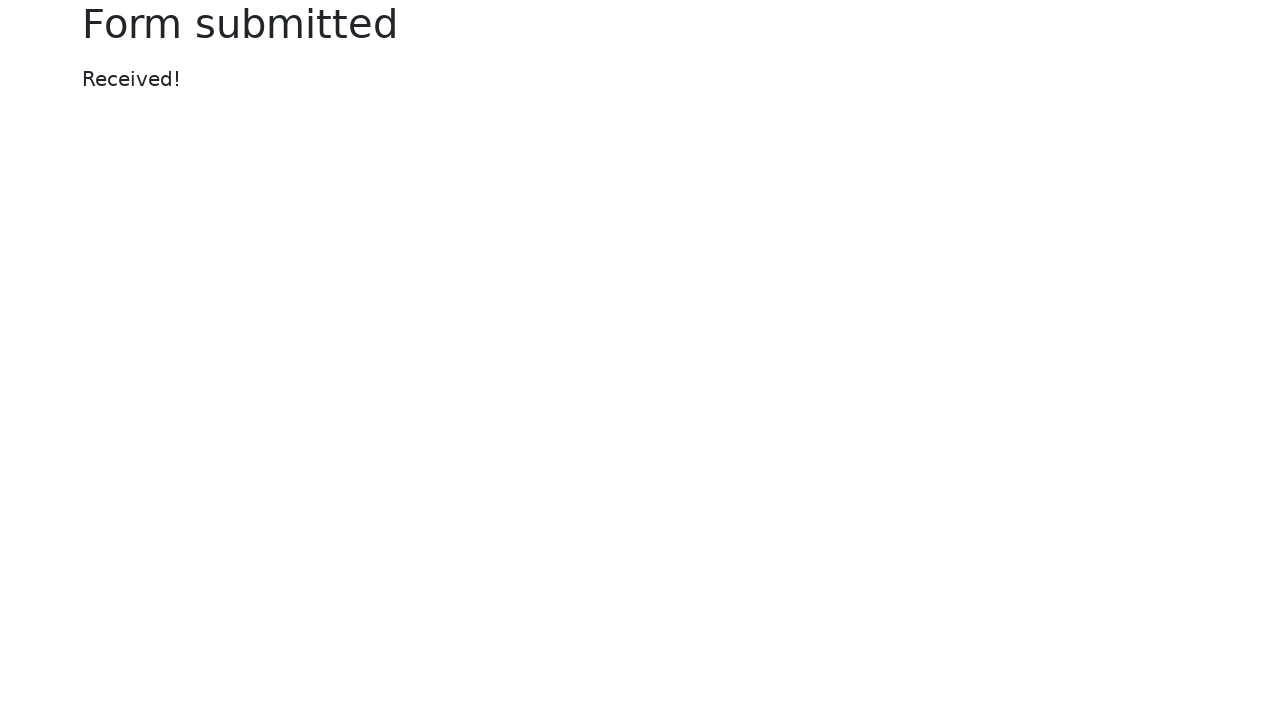